Tests radio button selection by clicking through low, normal, and high priority radio buttons sequentially with pauses between each click.

Starting URL: https://www.automationtesting.co.uk/dropdown.html

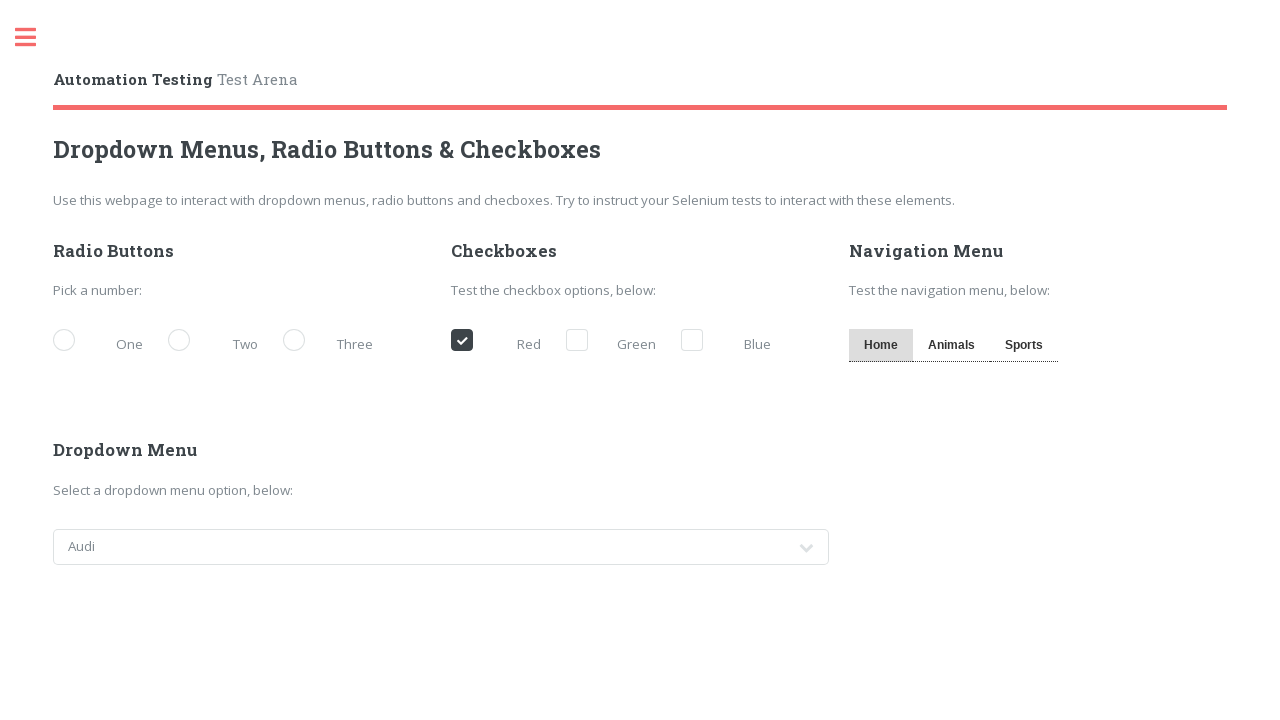

Clicked 'Low' priority radio button at (103, 342) on [for='demo-priority-low']
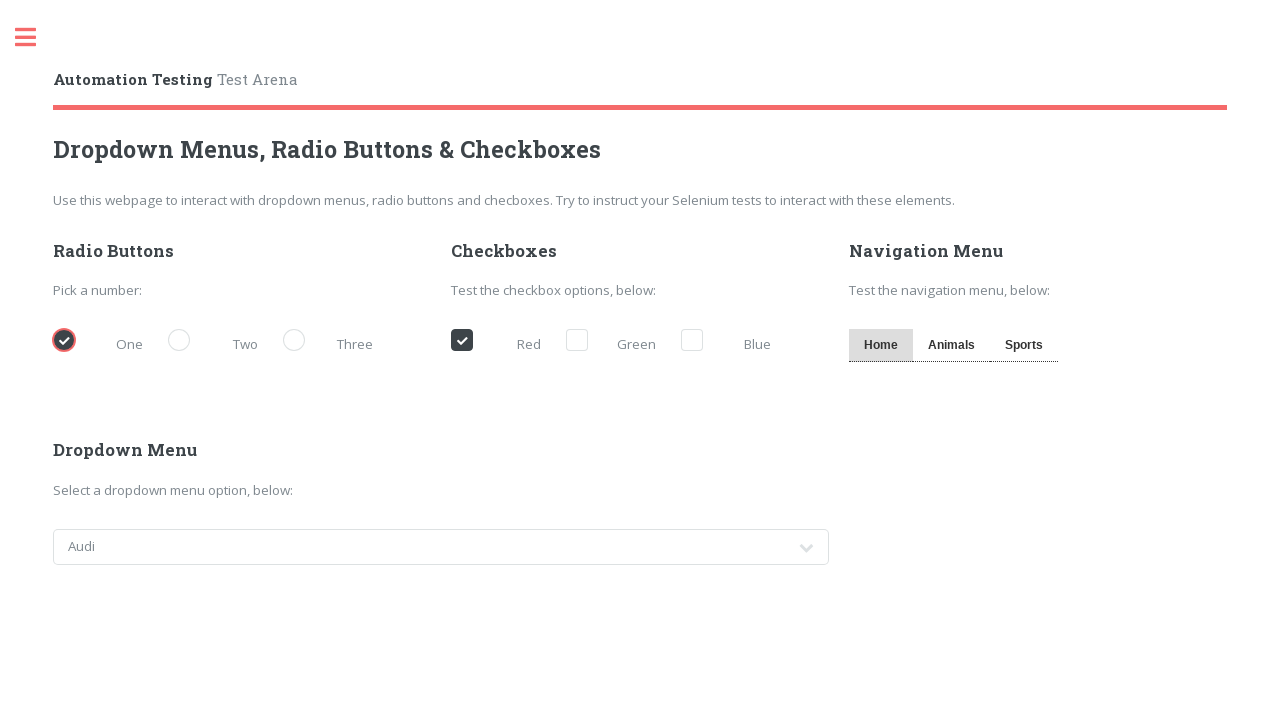

Waited 3 seconds
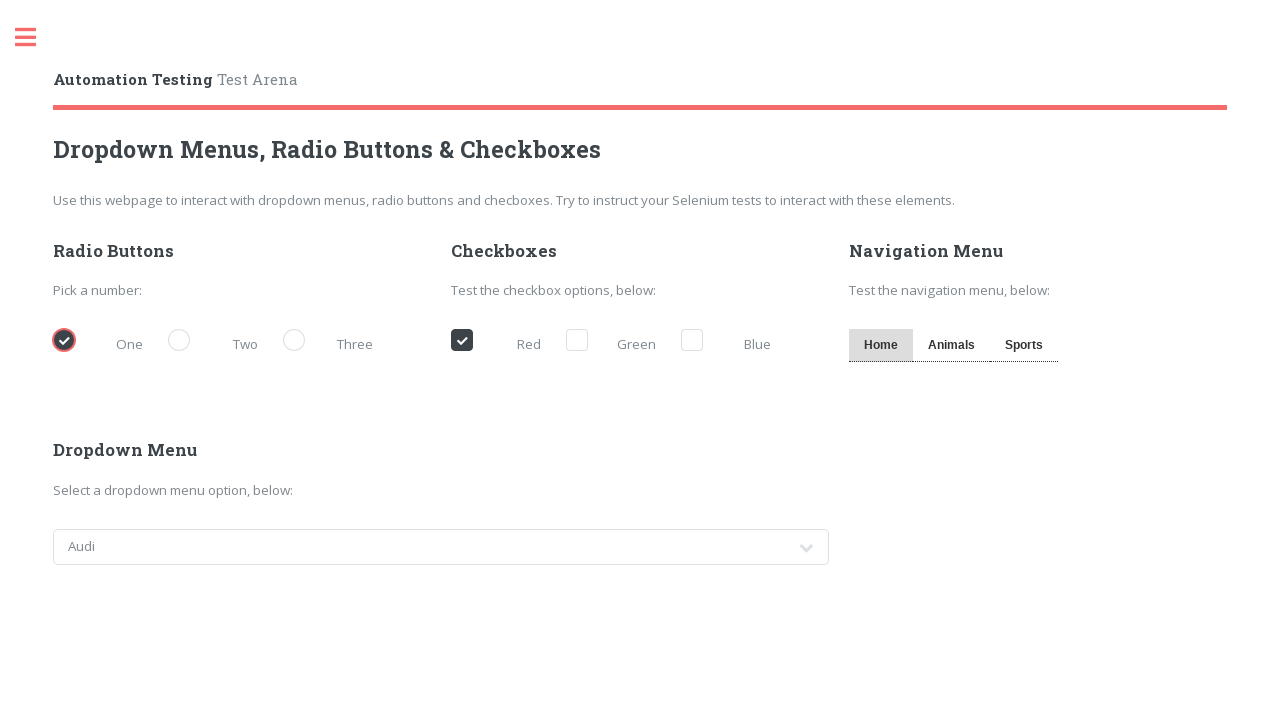

Clicked 'Normal' priority radio button at (218, 342) on [for='demo-priority-normal']
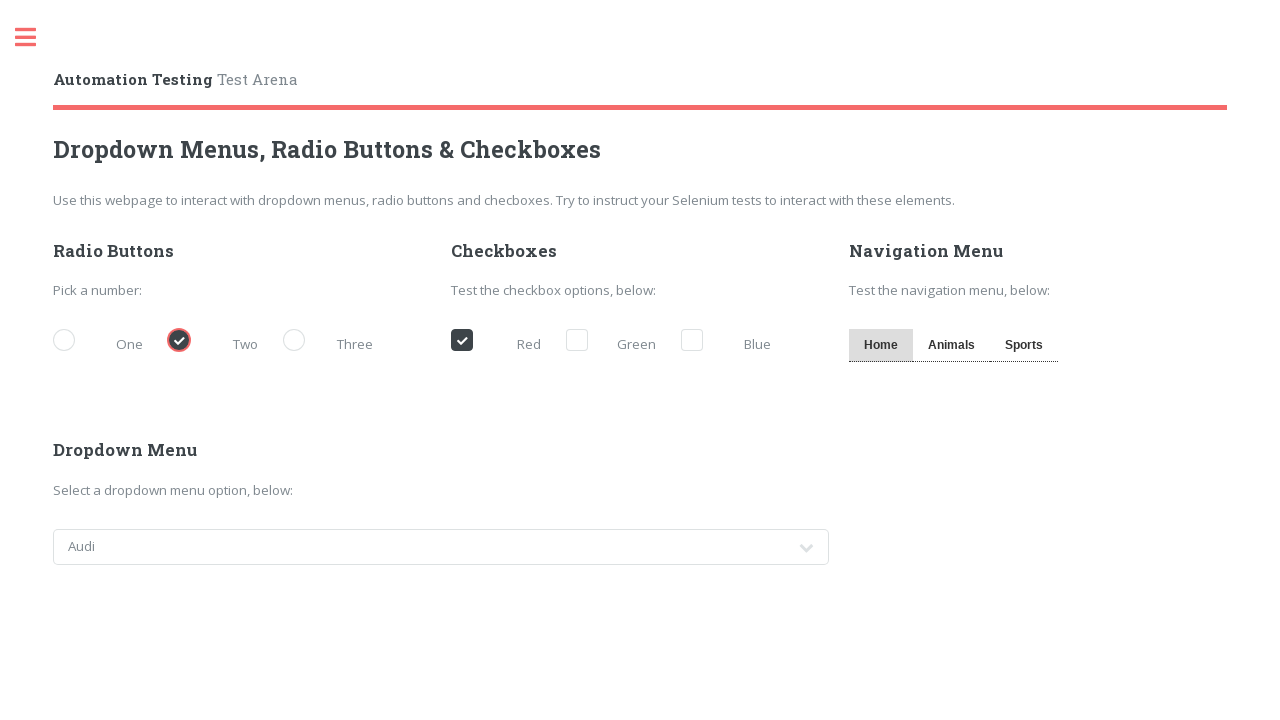

Waited 3 seconds
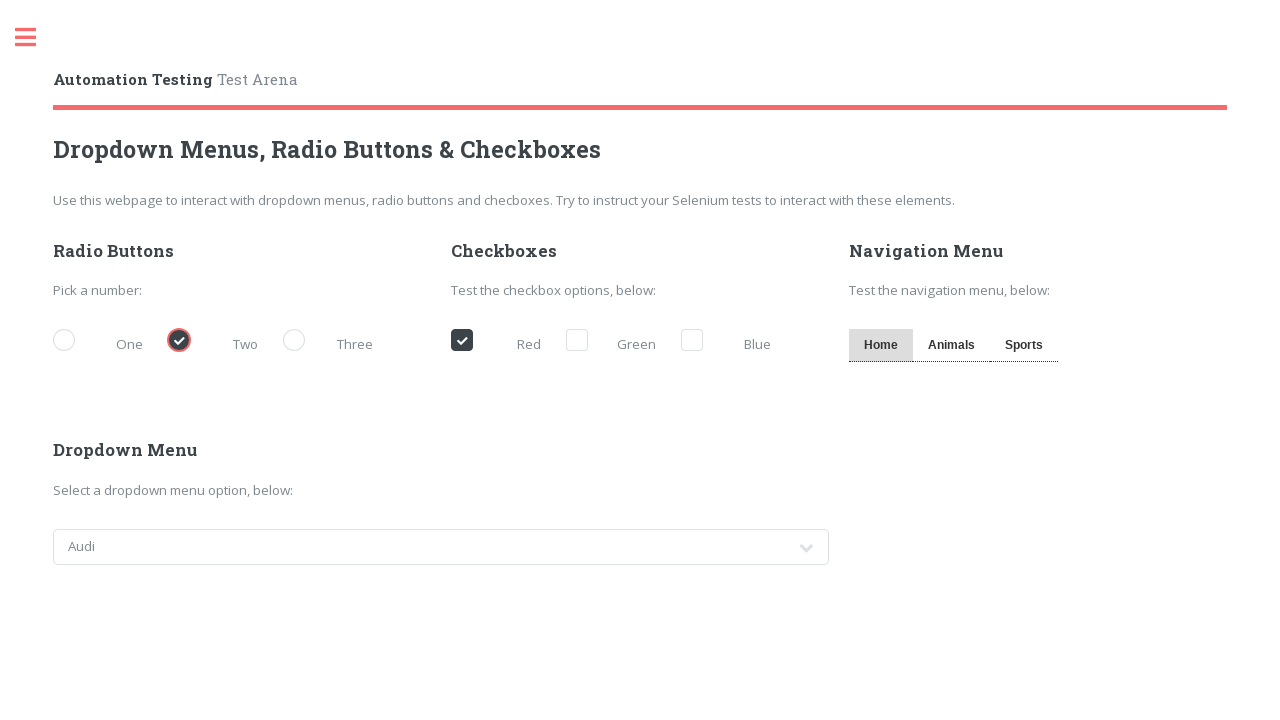

Clicked 'High' priority radio button at (333, 342) on [for='demo-priority-high']
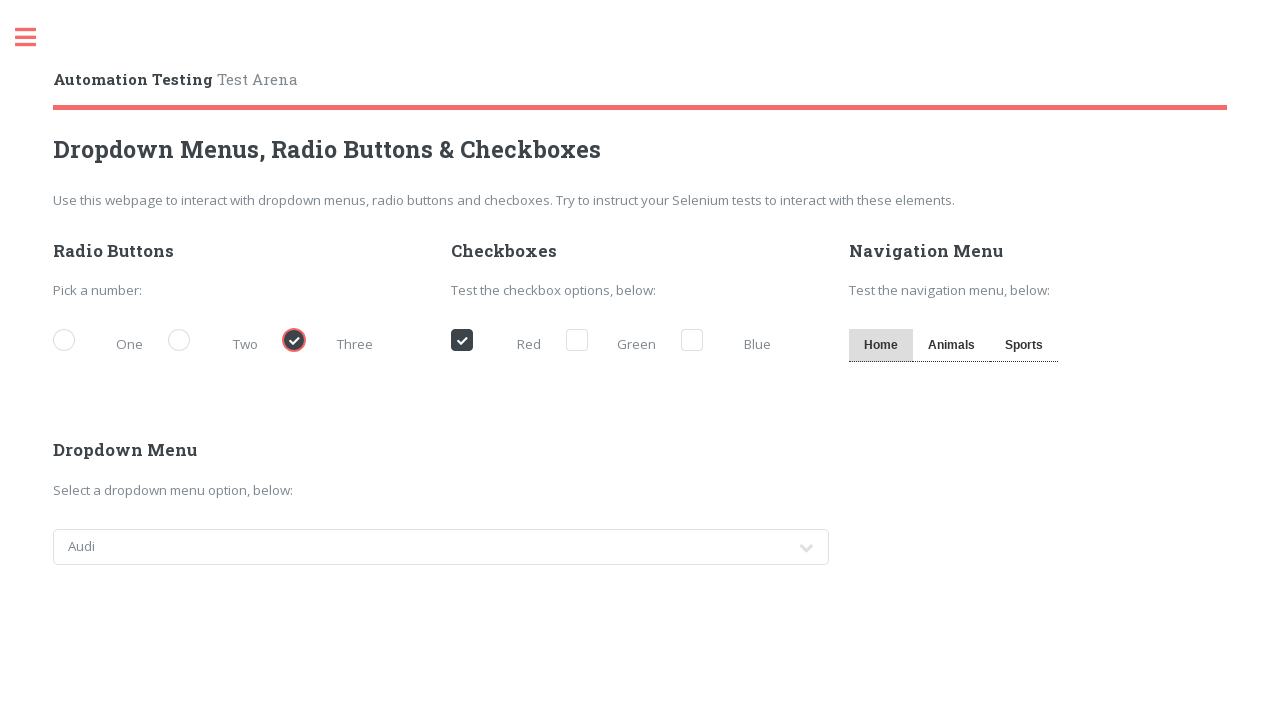

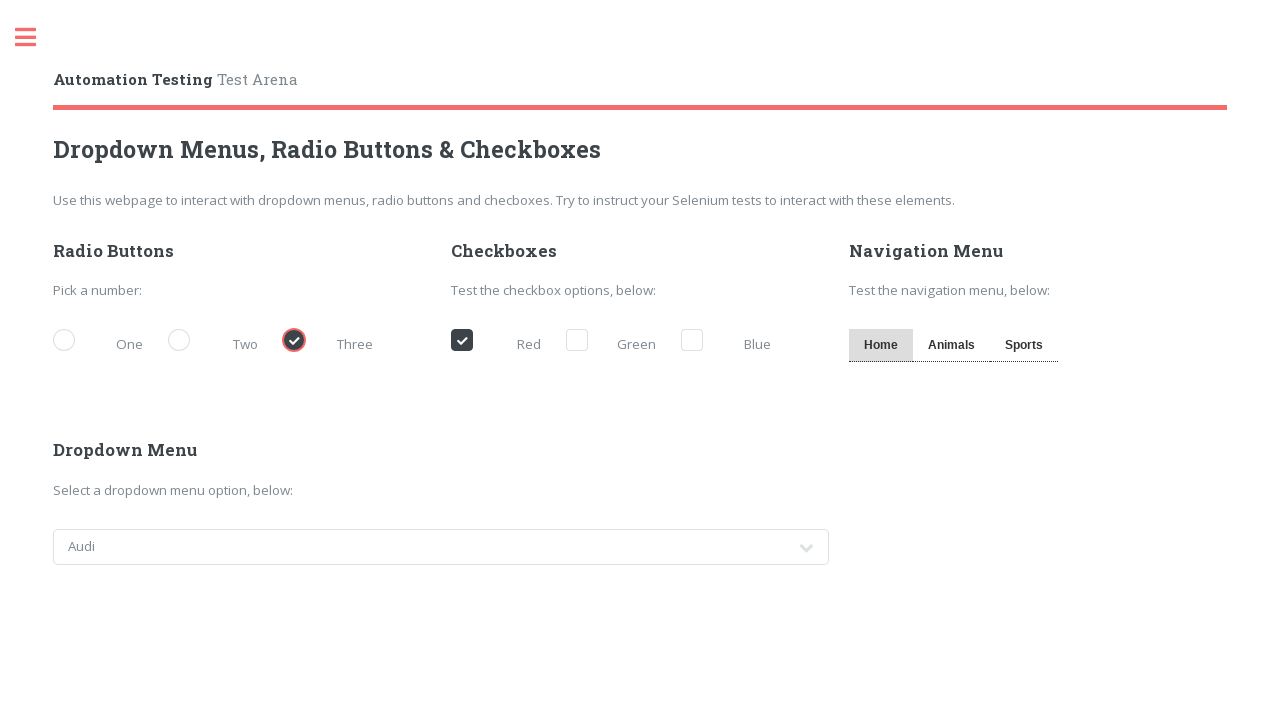